Tests JavaScript confirmation dialog by clicking a button, dismissing the alert, and verifying the result text

Starting URL: https://www.w3schools.com/js/tryit.asp?filename=tryjs_confirm

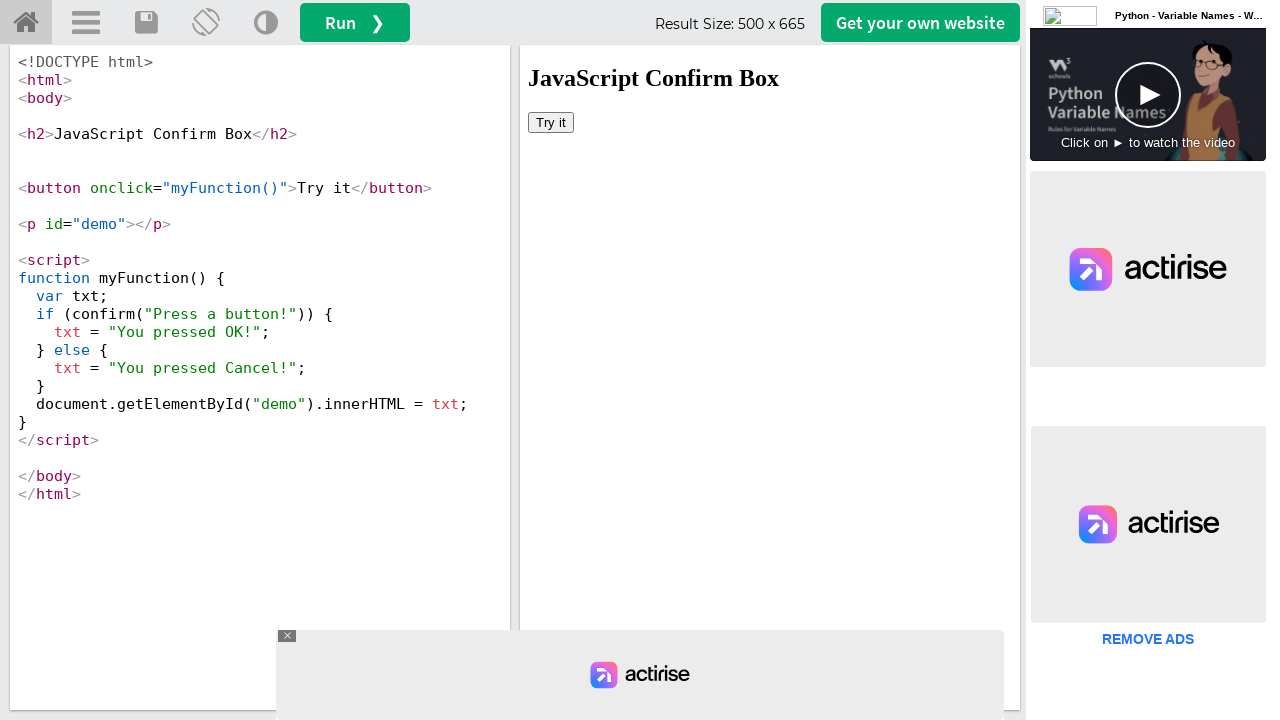

Located iframe containing the demo
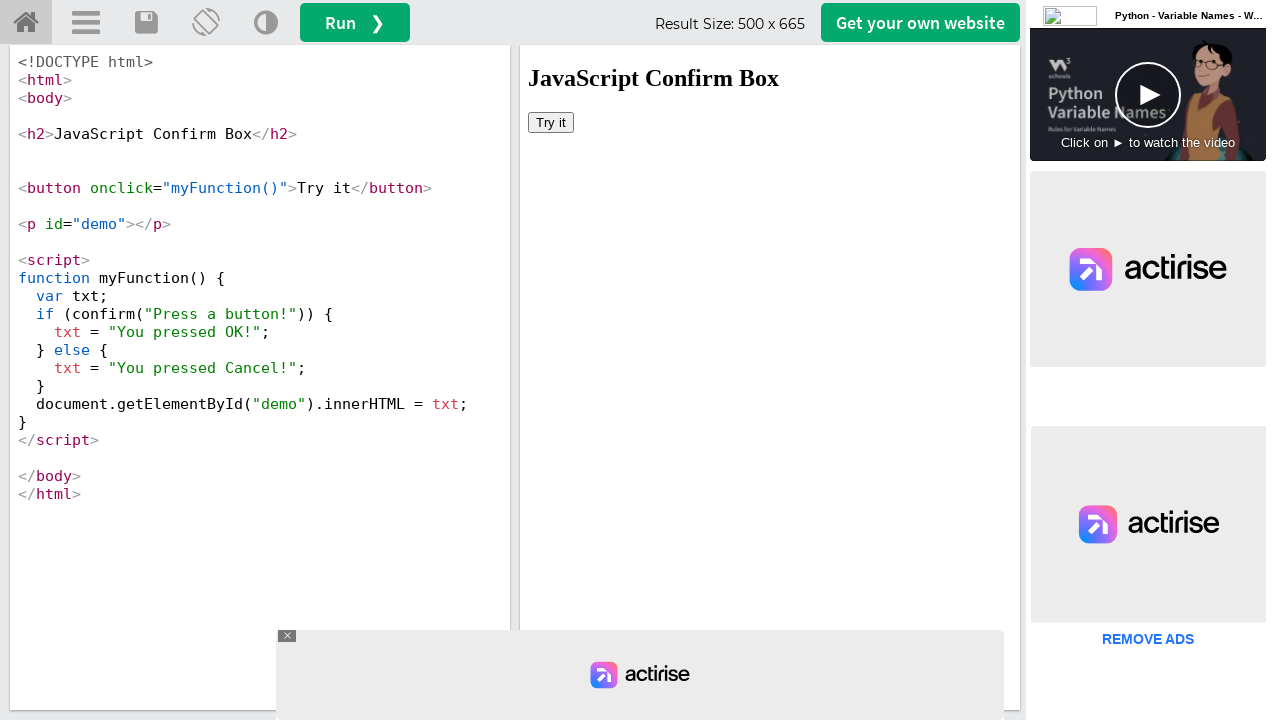

Clicked 'Try it' button to trigger confirmation dialog at (551, 122) on iframe[name='iframeResult'] >> internal:control=enter-frame >> xpath=html/body/b
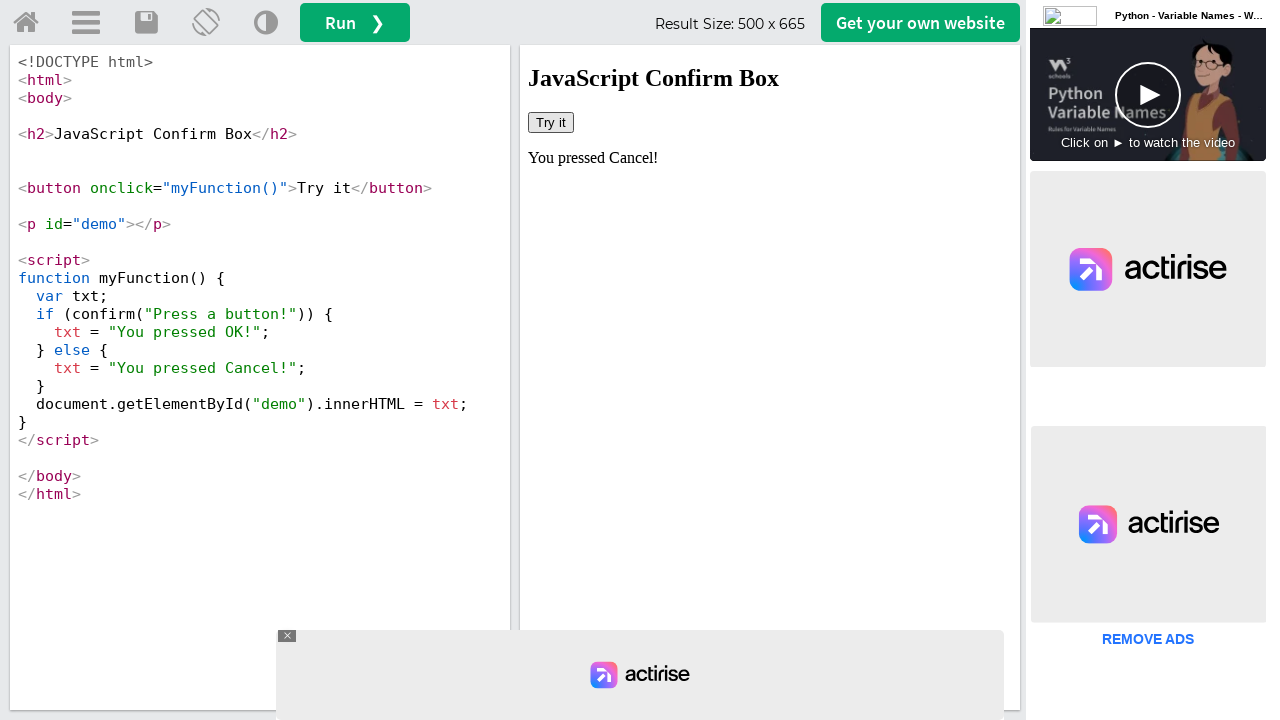

Dismissed confirmation dialog by clicking Cancel
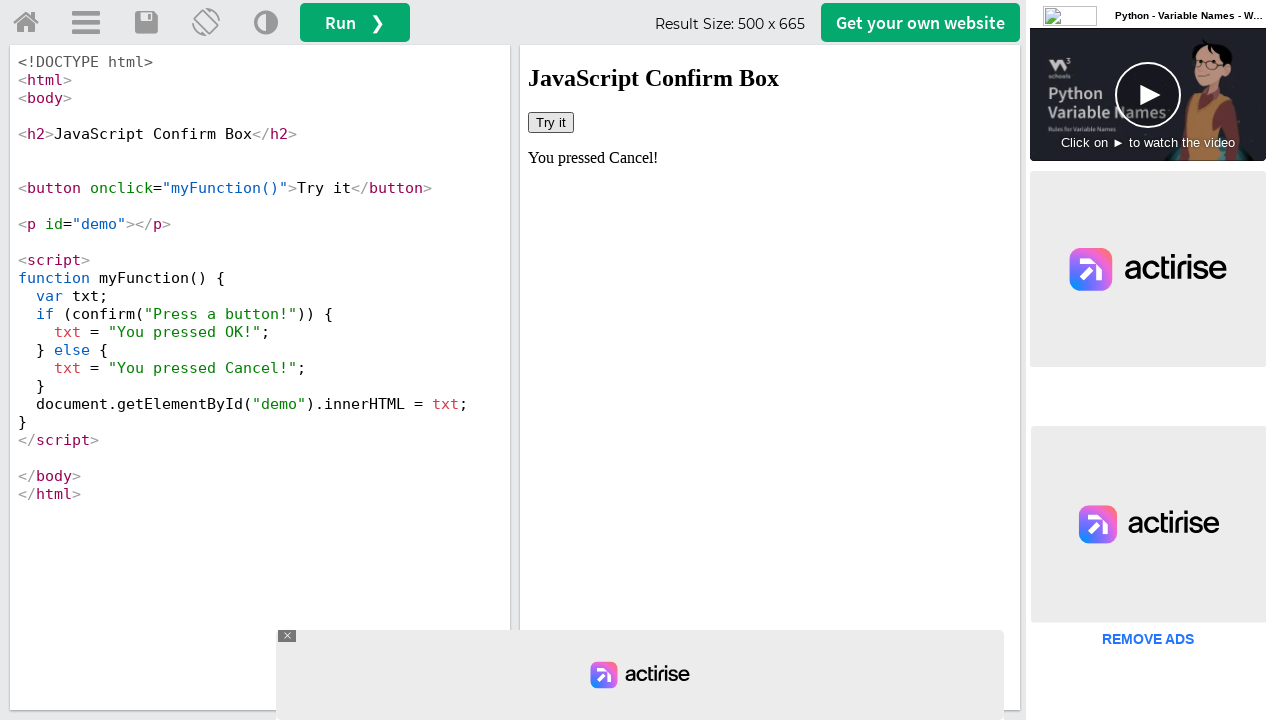

Retrieved result text from demo element
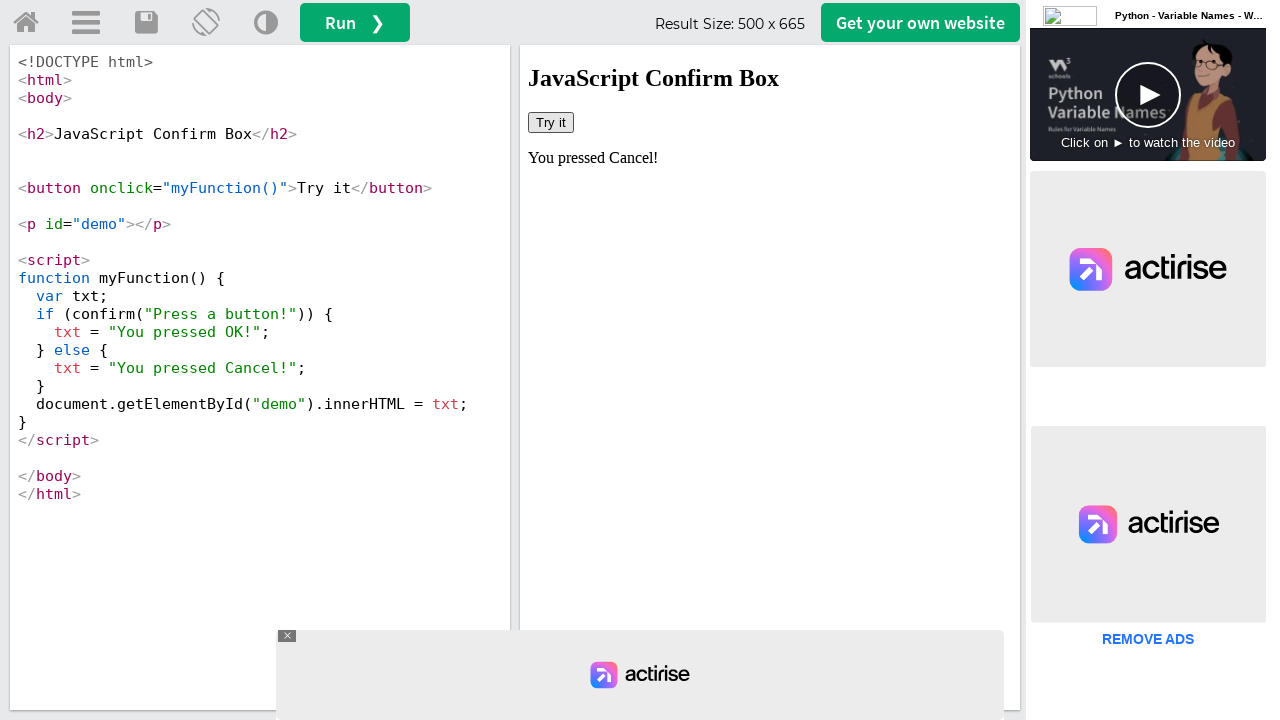

Verified result text matches 'You pressed Cancel!'
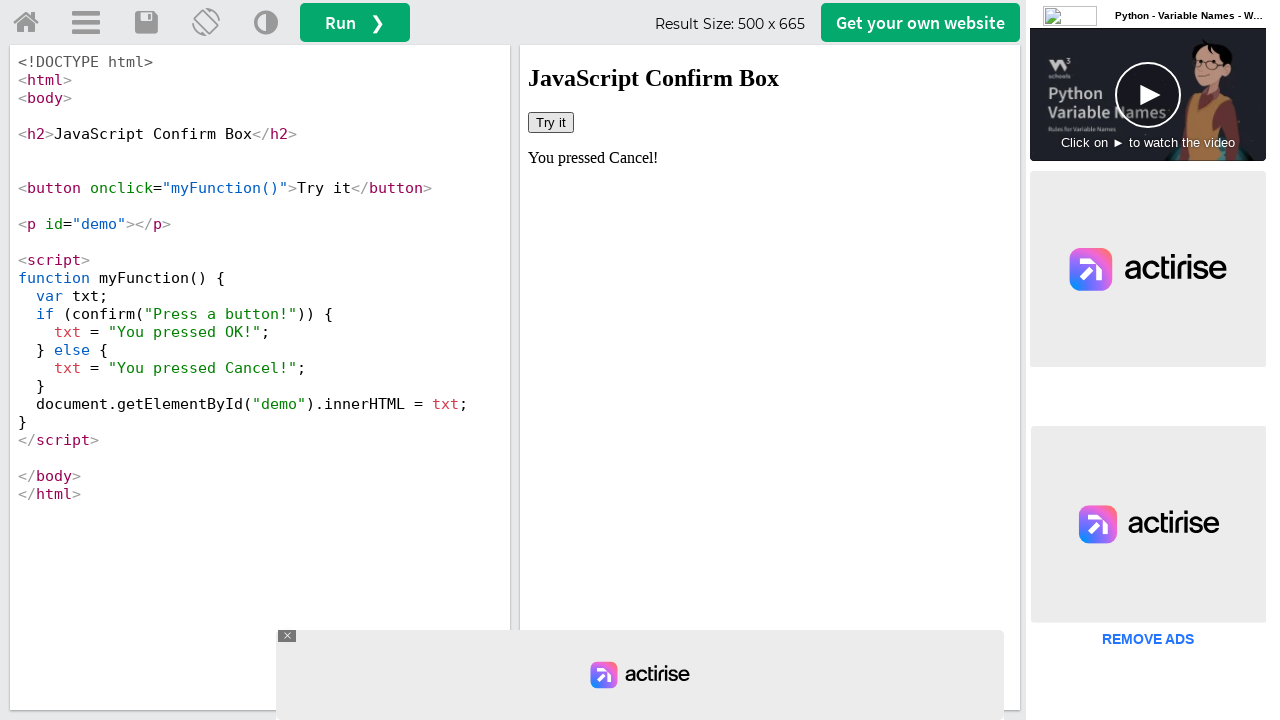

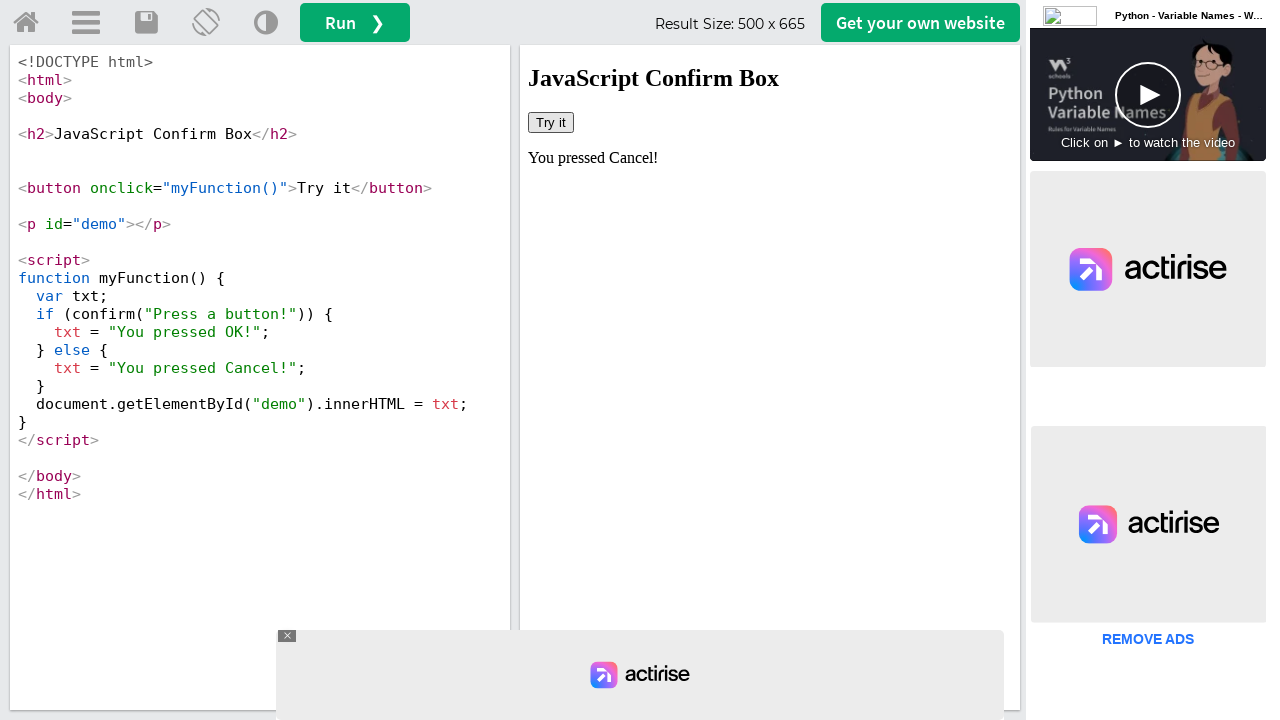